Tests basic HTML form controls by filling a name field, selecting radio button and checkboxes, then clicking the register button

Starting URL: https://www.hyrtutorials.com/p/basic-controls.html

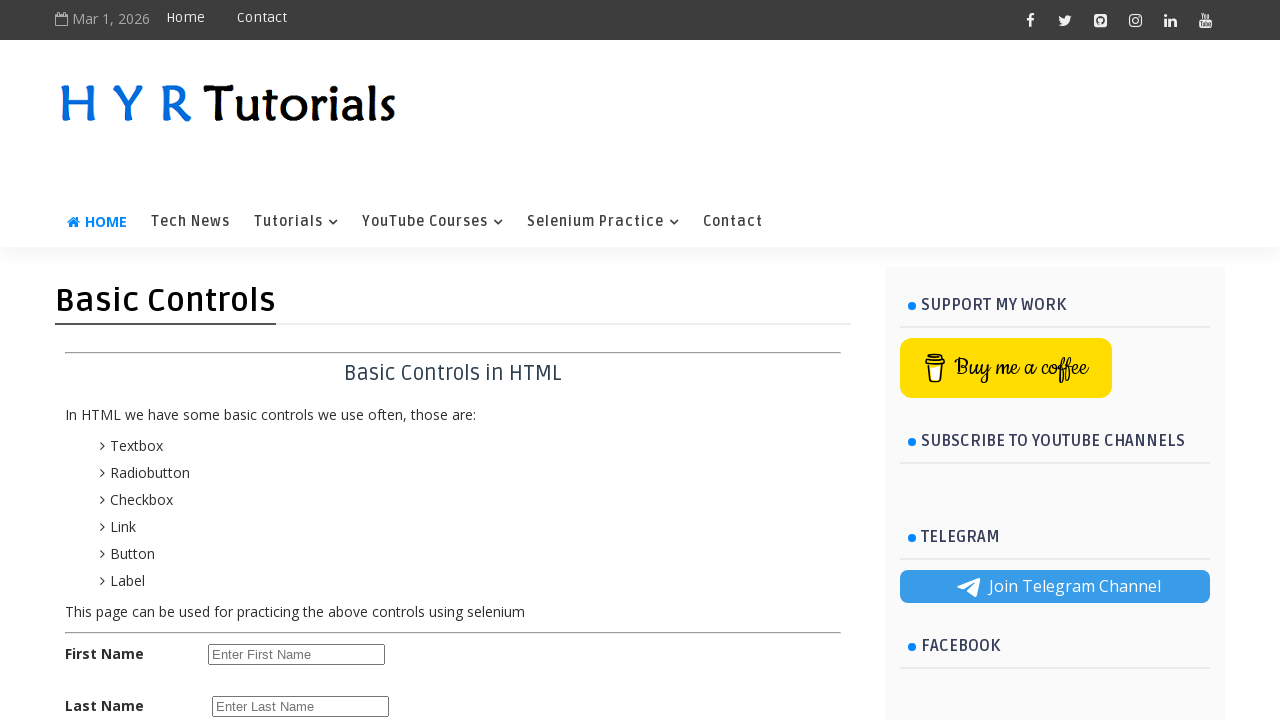

Filled first name field with 'James' on #firstName
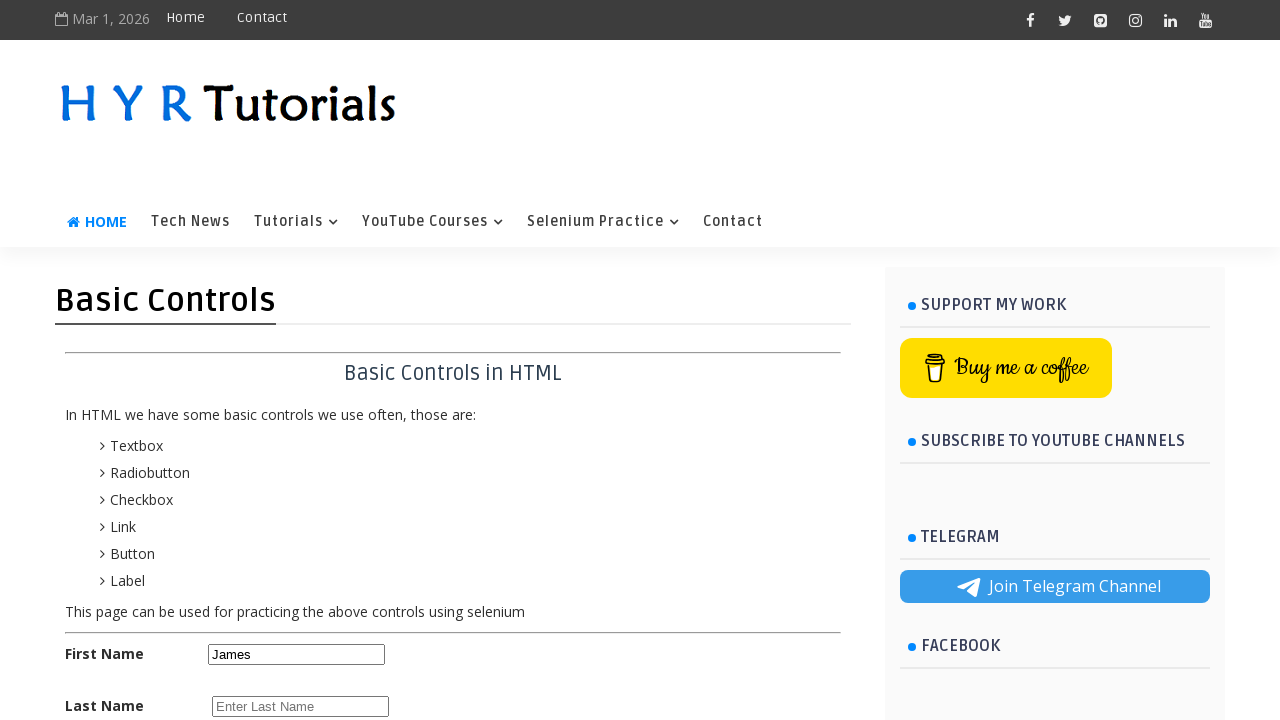

Selected female radio button at (286, 360) on #femalerb
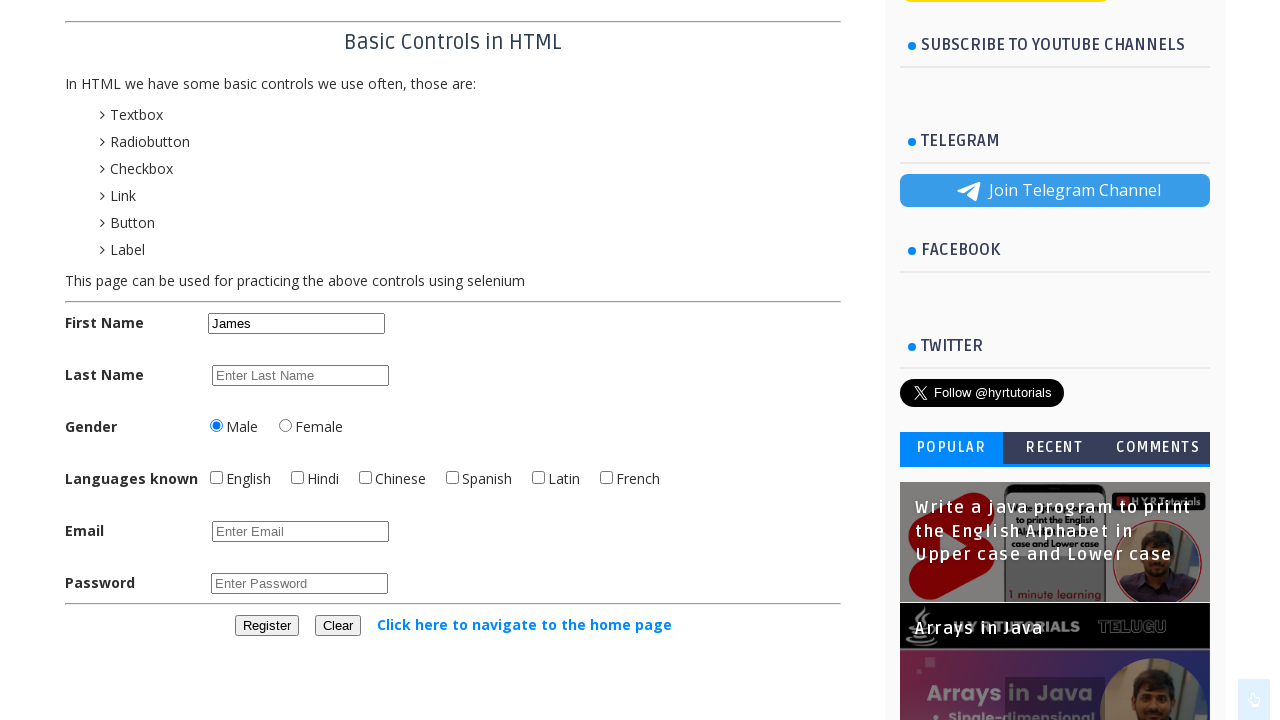

Checked Hindi language checkbox at (298, 478) on #hindichbx
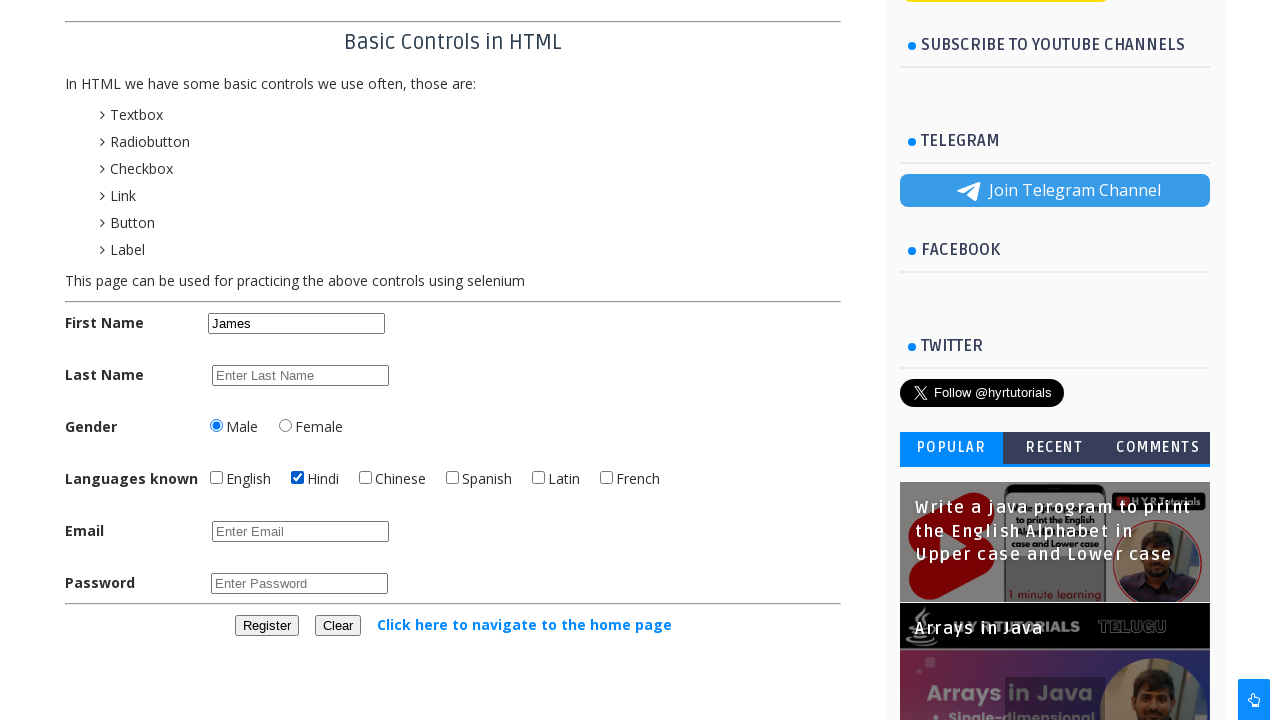

Checked Chinese language checkbox at (366, 478) on #chinesechbx
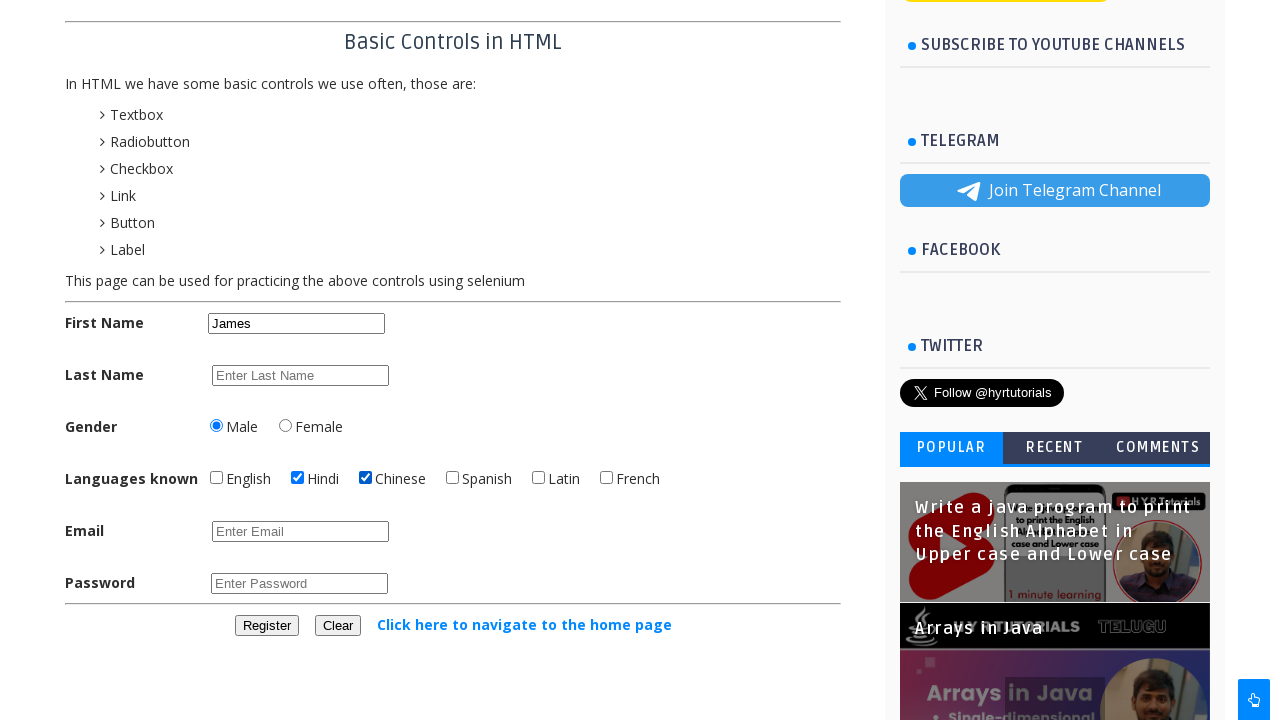

Clicked register button to submit form at (266, 626) on #registerbtn
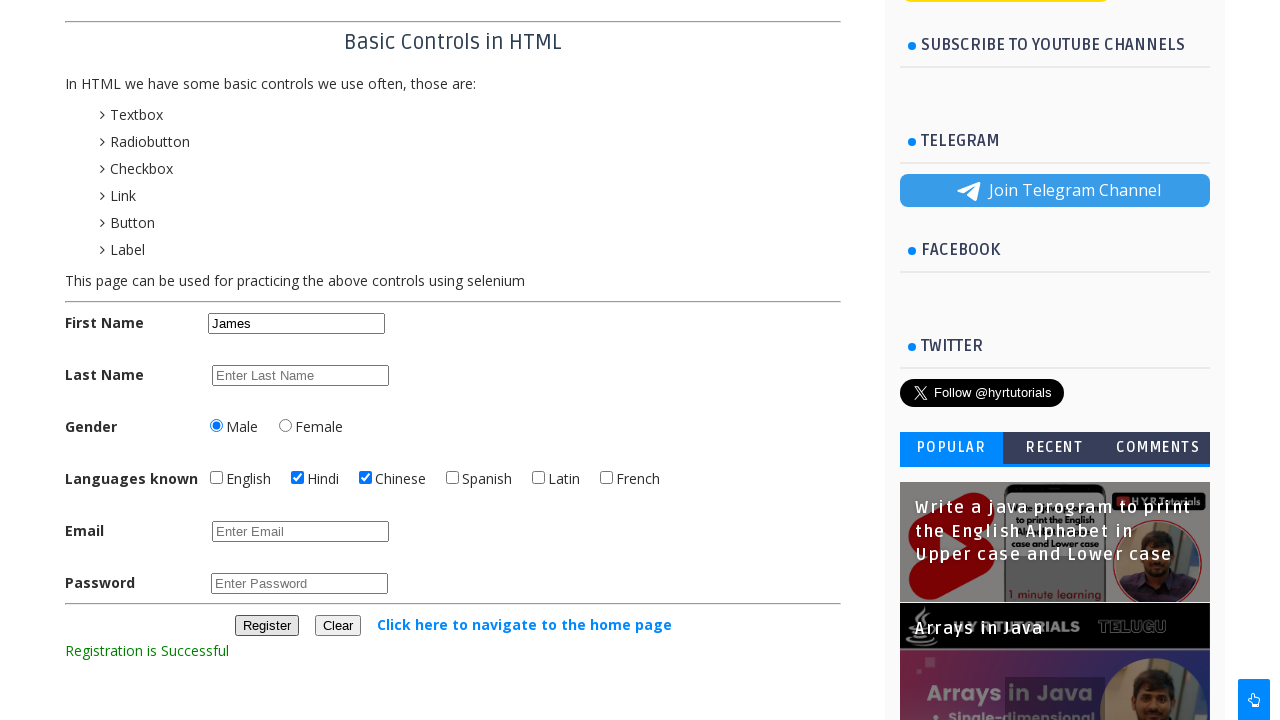

Registration result label appeared
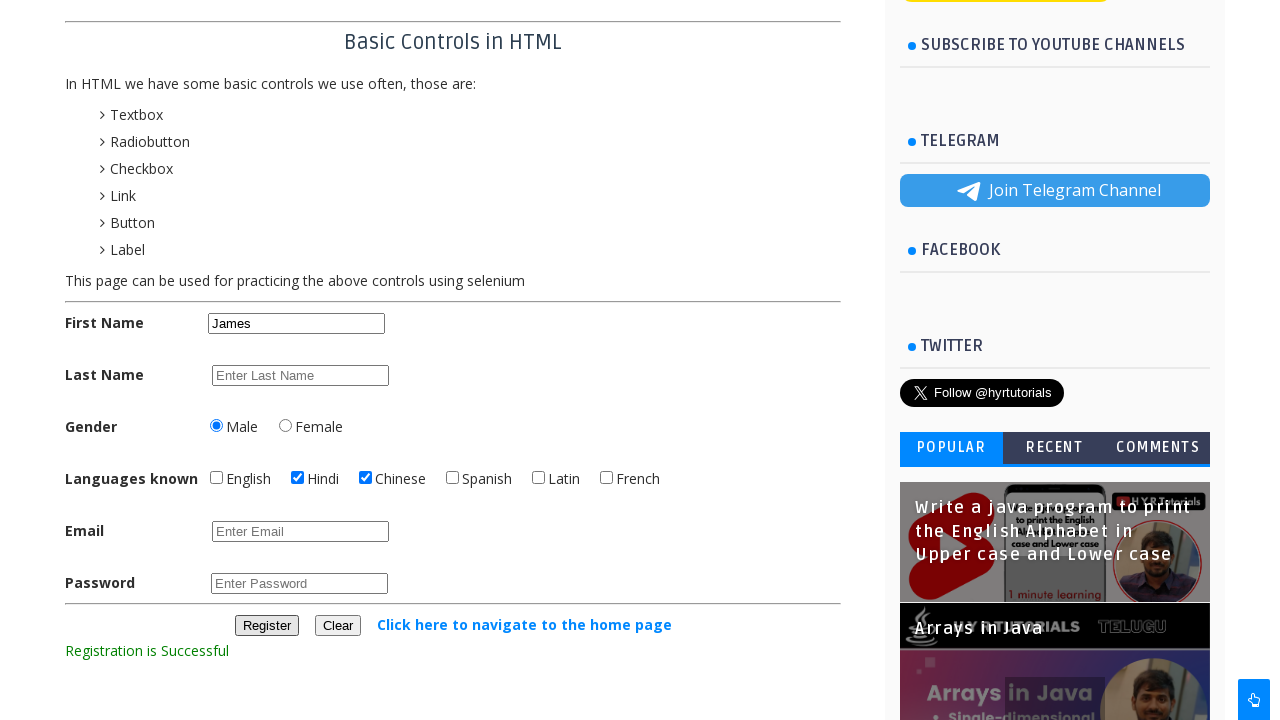

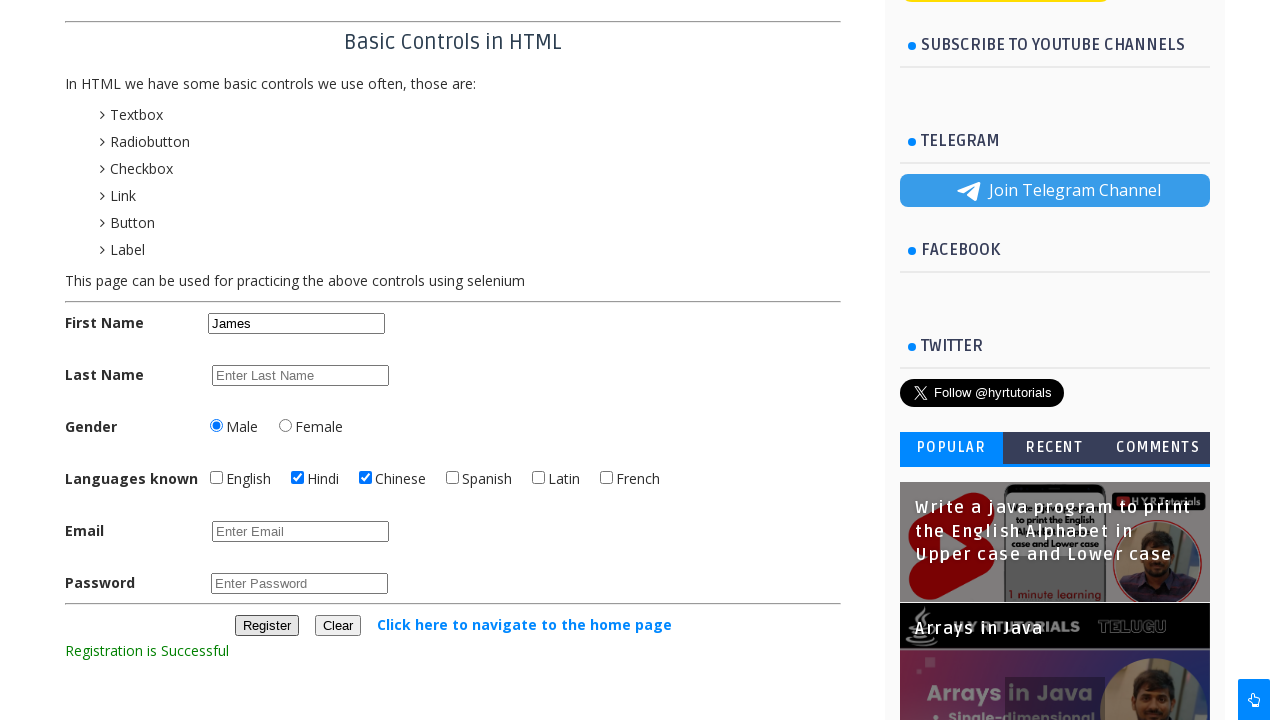